Tests window handle functionality by clicking a link that opens a new window, switching to the new window to verify its content, and then switching back to the original window to verify it's still accessible.

Starting URL: https://the-internet.herokuapp.com/windows

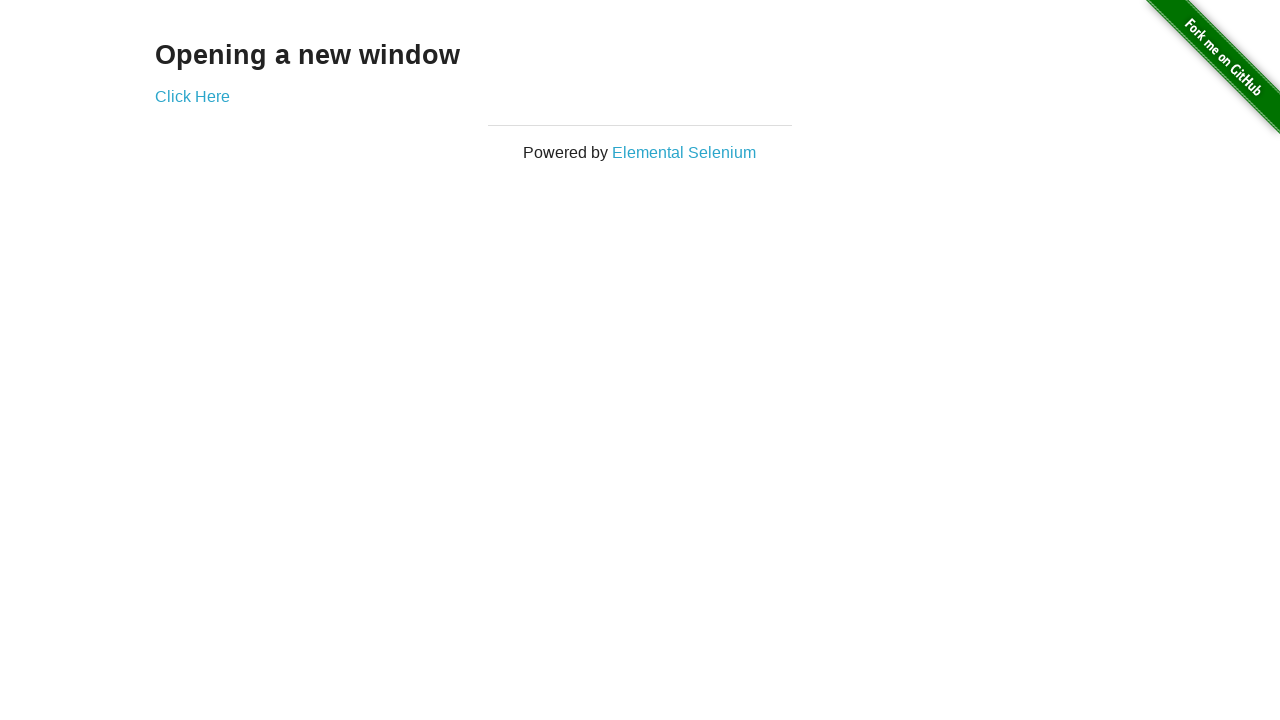

Waited for 'Opening a new window' text to be displayed
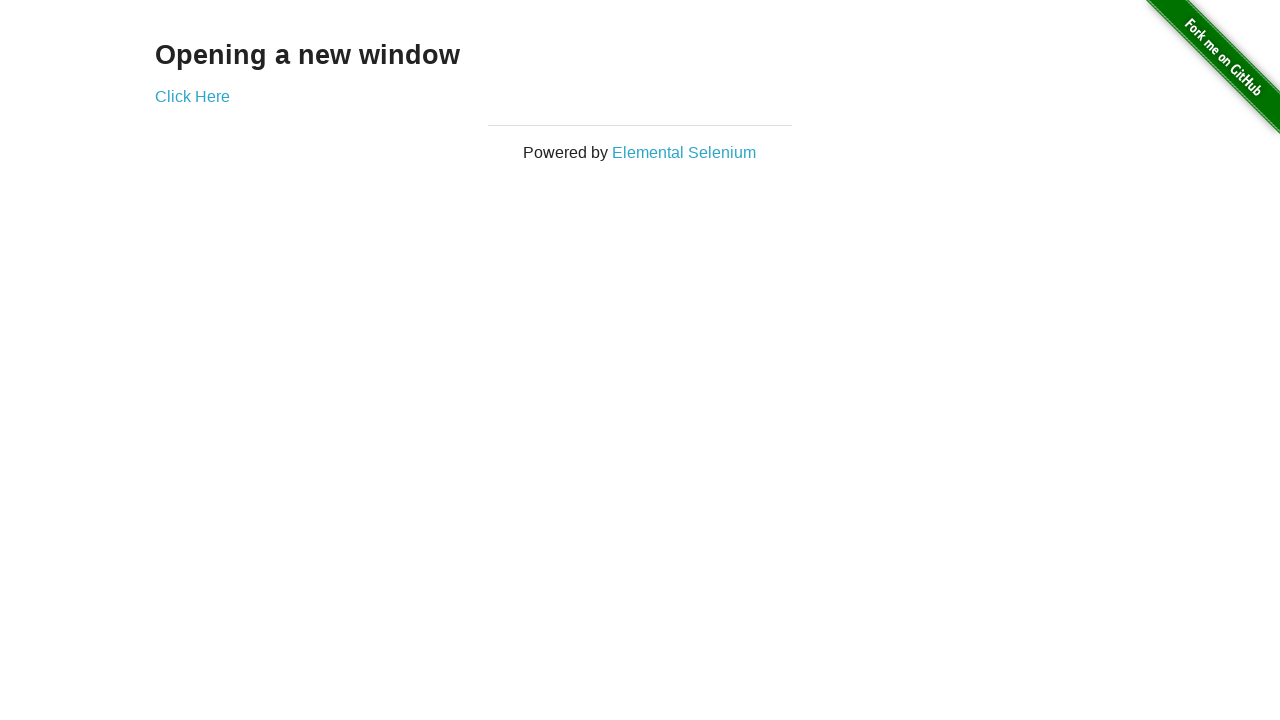

Verified page title contains 'The Internet'
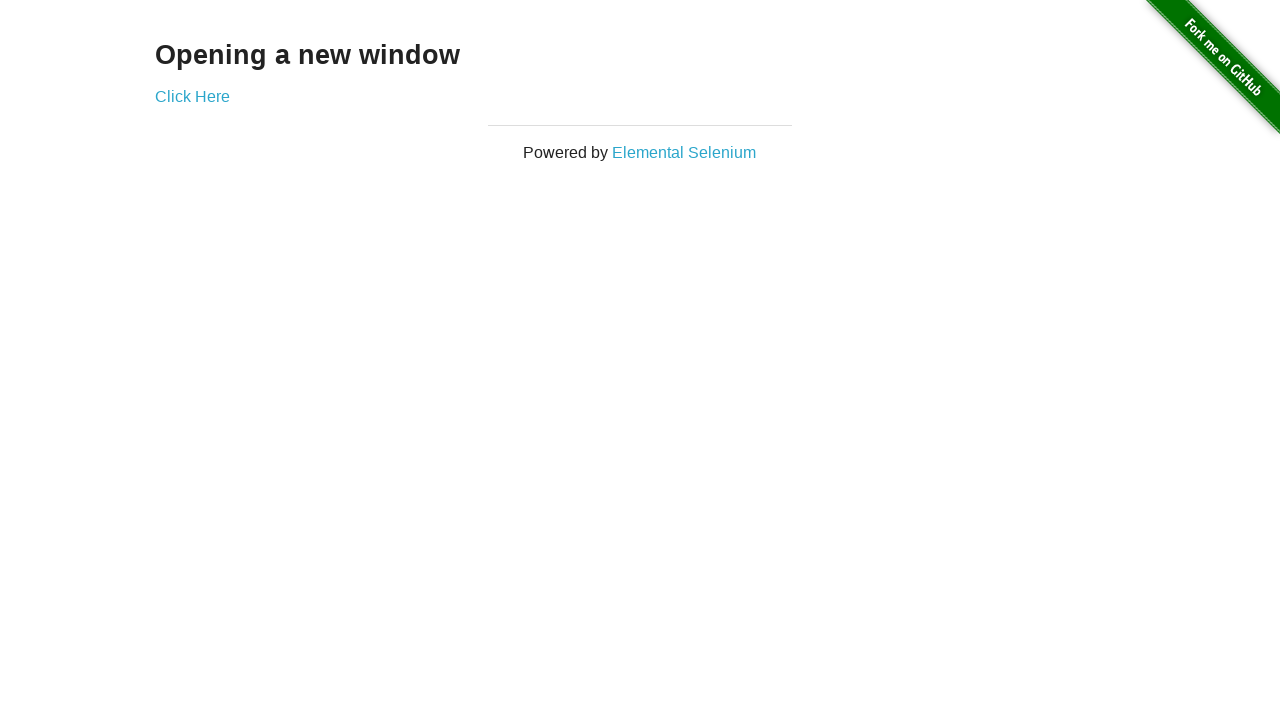

Clicked 'Click Here' link to open new window at (192, 96) on xpath=//*[text()='Click Here']
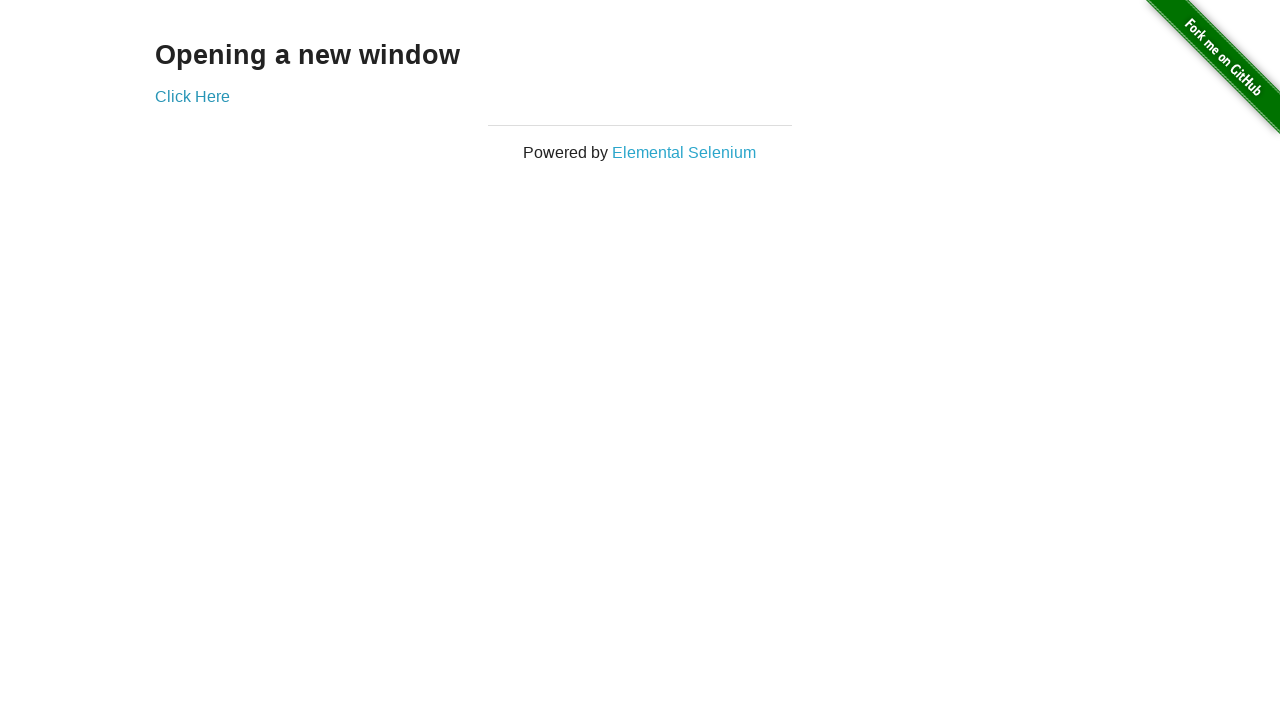

Obtained reference to new window page
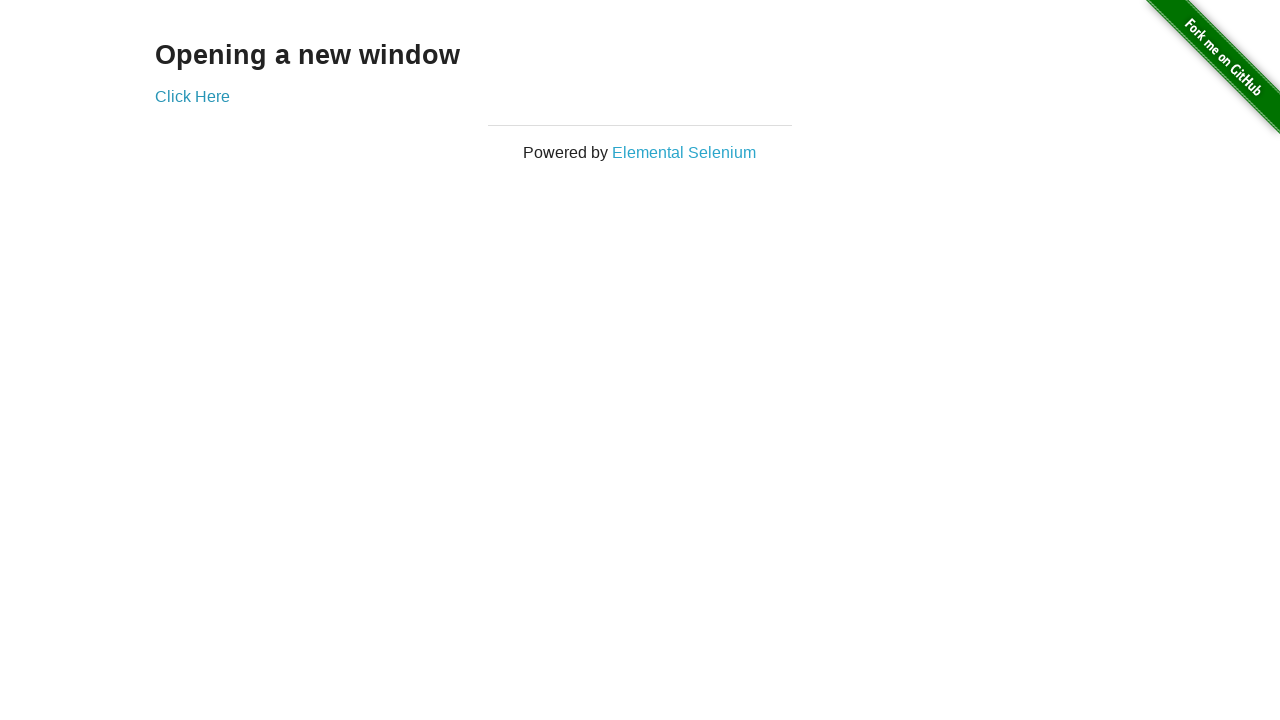

Waited for new page to load completely
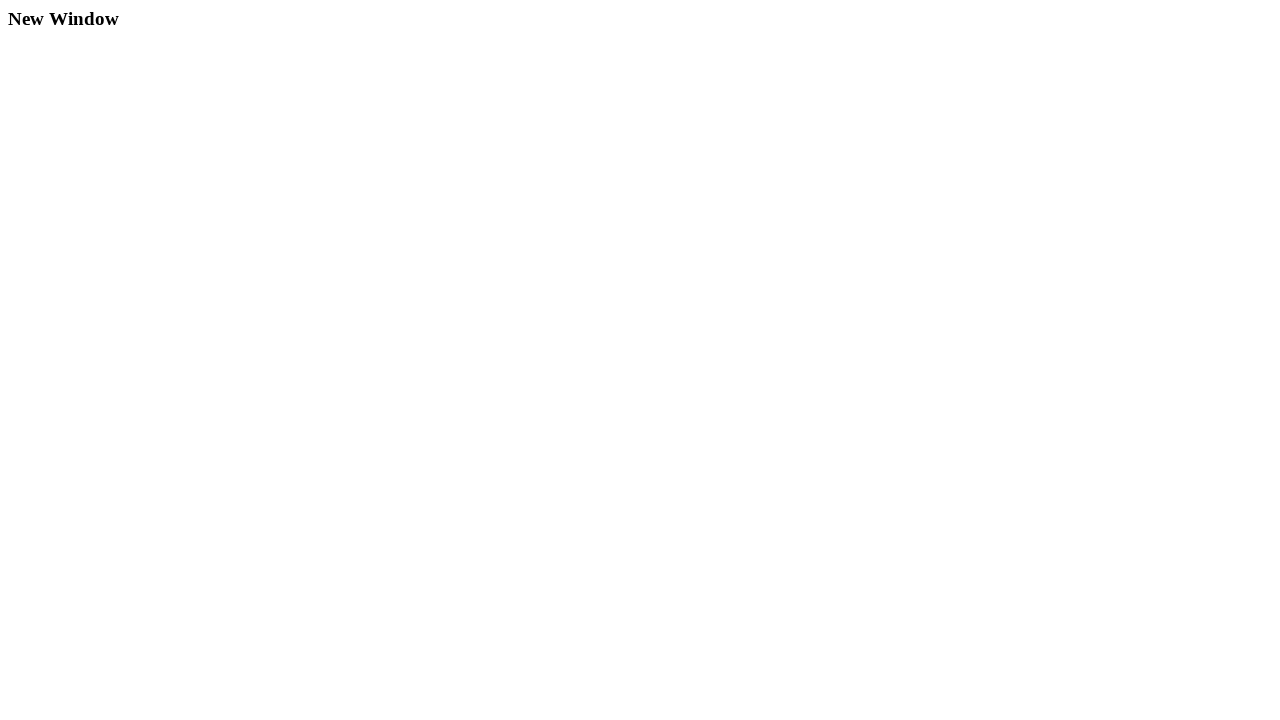

Verified new window title is 'New Window'
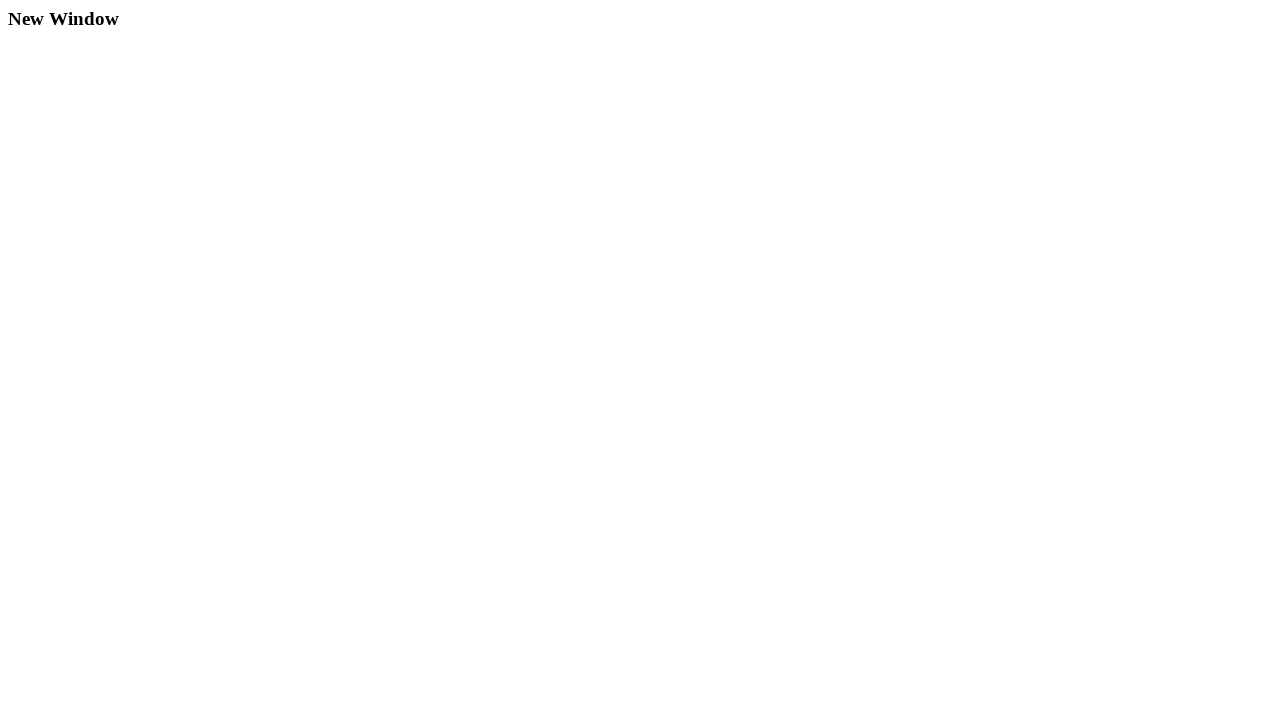

Verified h3 element is displayed on new page
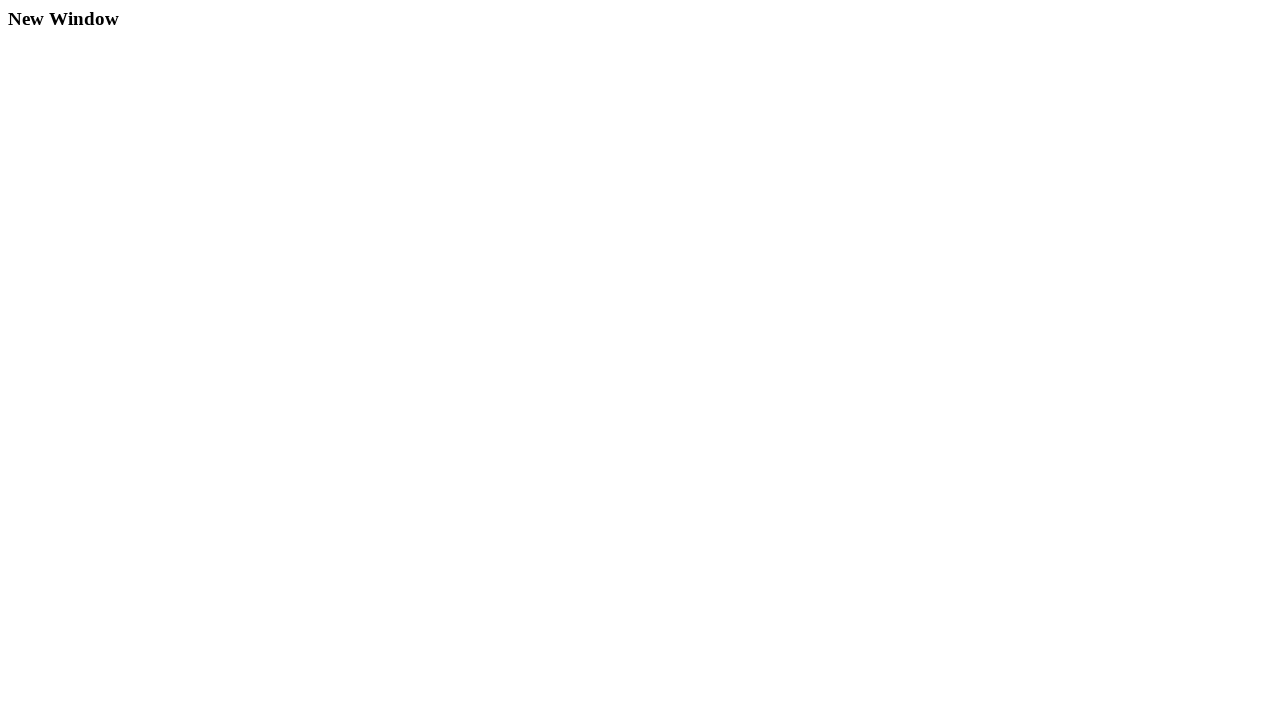

Switched back to original page and verified title is 'The Internet'
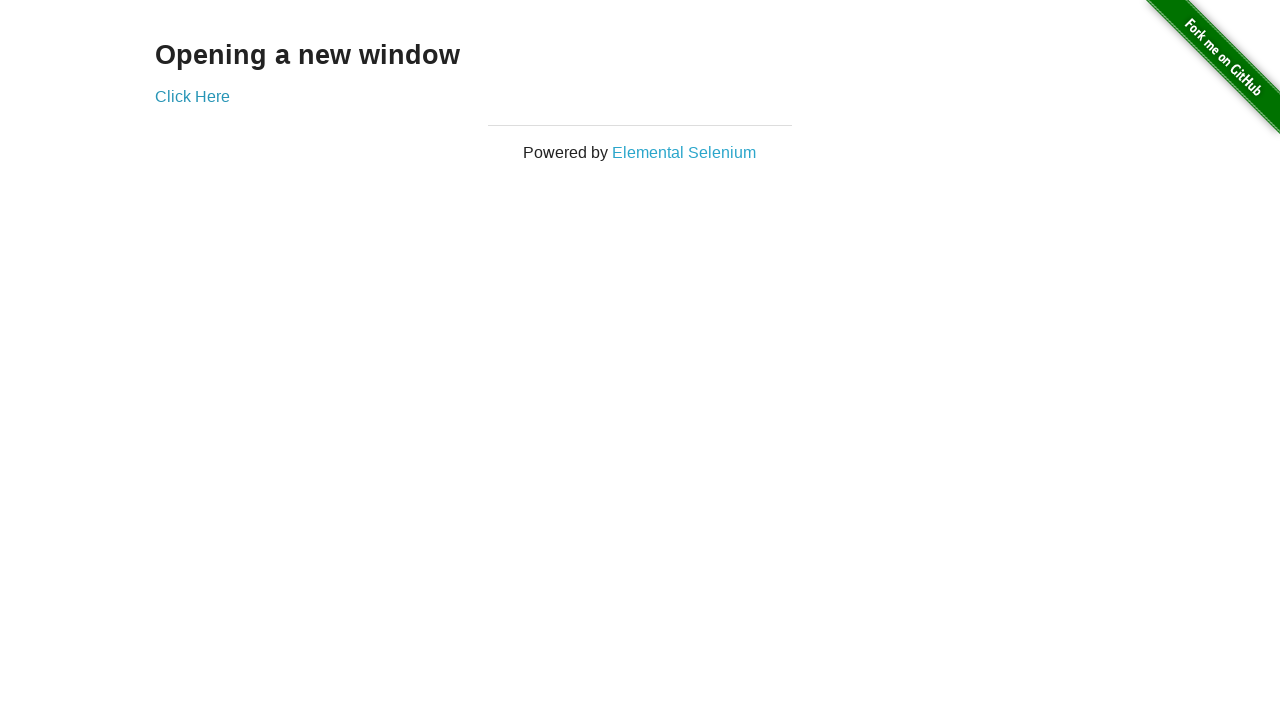

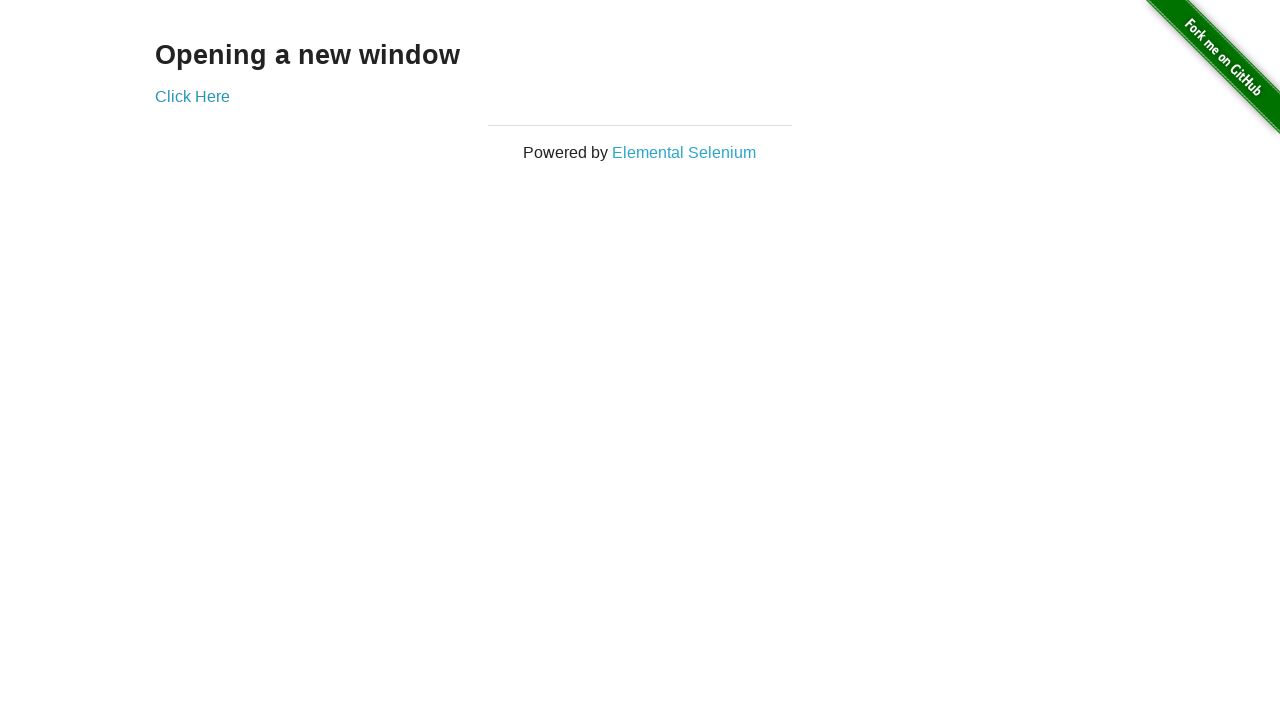